Tests a select dropdown interaction by reading two numbers displayed on the page, calculating their sum, selecting the corresponding option from a dropdown, and clicking a submit button.

Starting URL: http://suninjuly.github.io/selects1.html

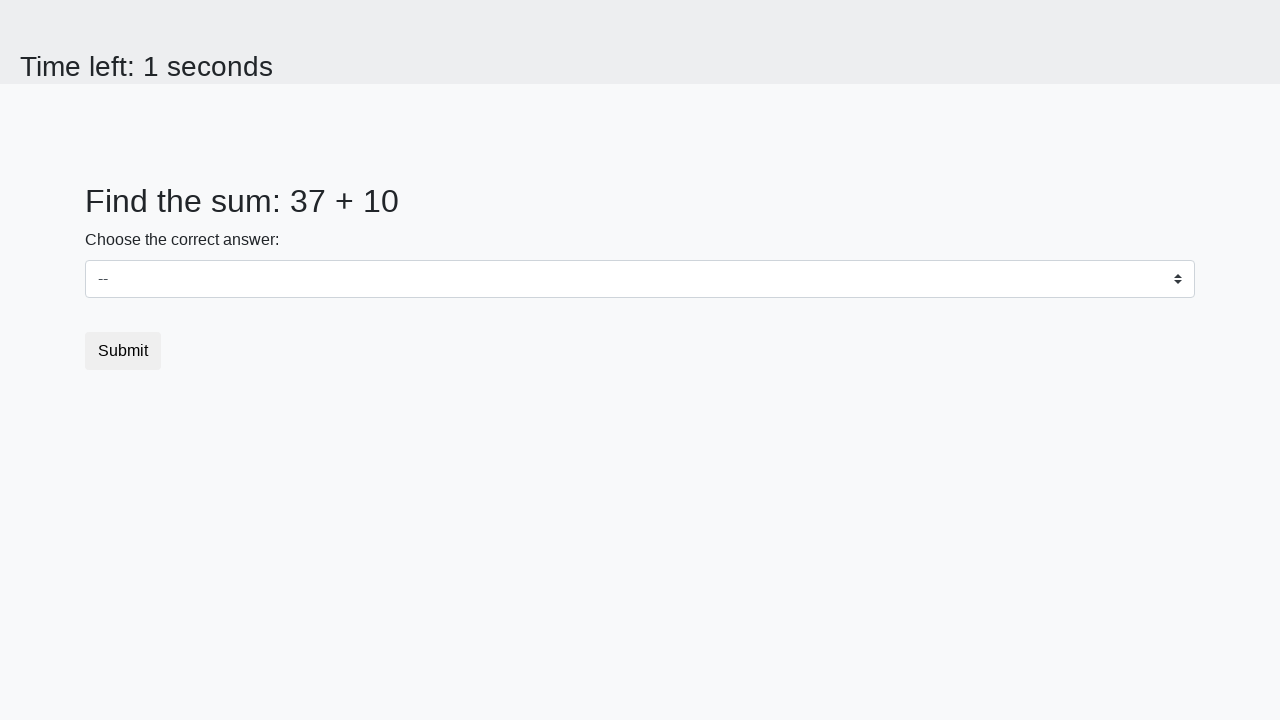

Read first number from #num1 element
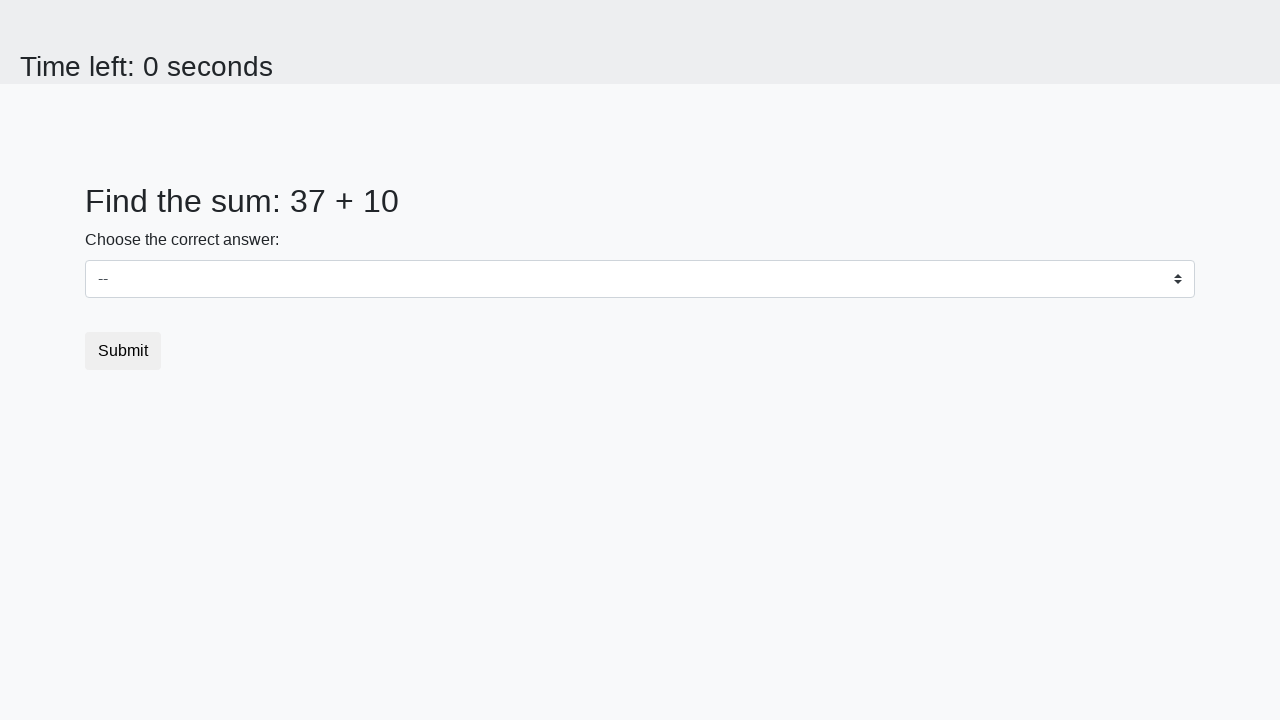

Read second number from #num2 element
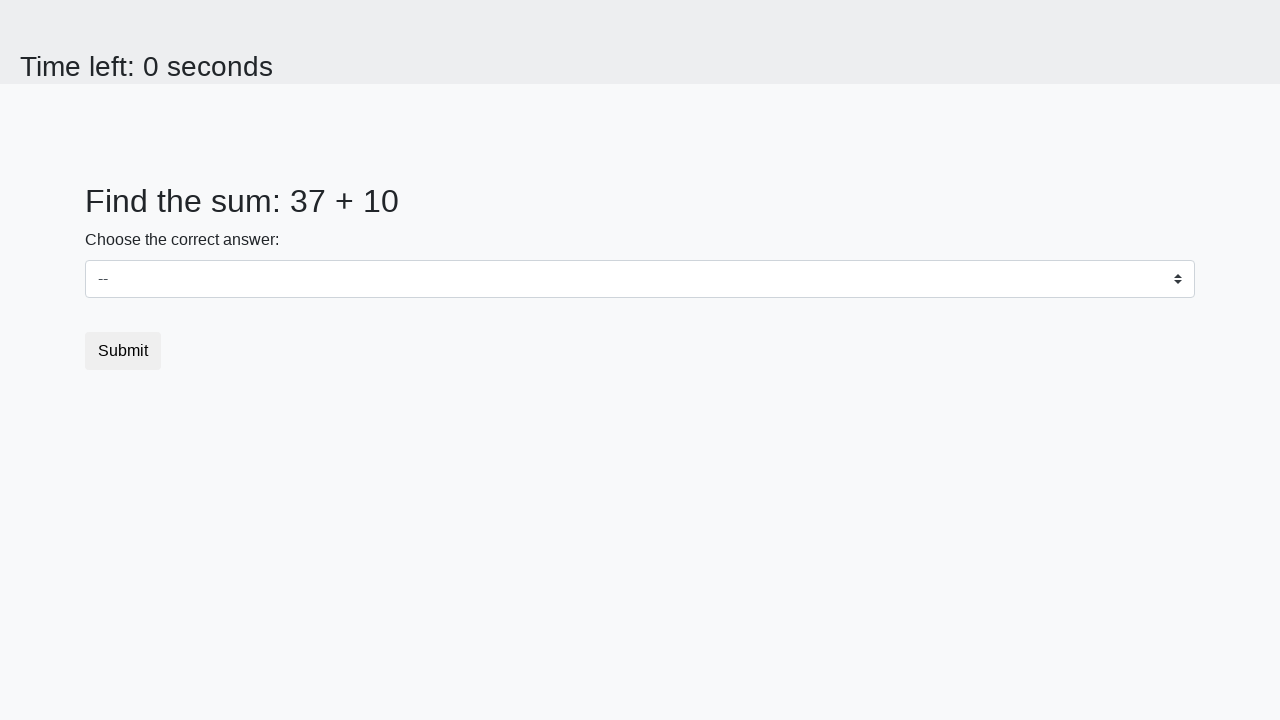

Calculated sum of 37 + 10 = 47
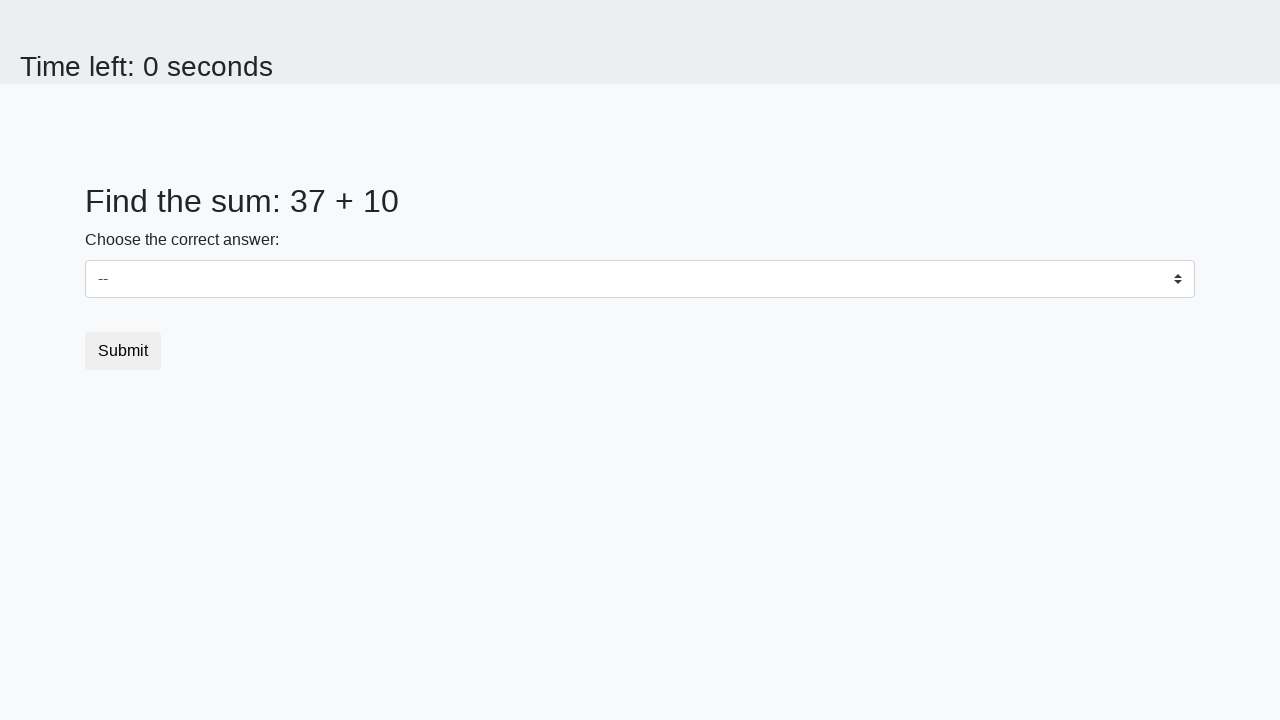

Selected option with value '47' from dropdown on select
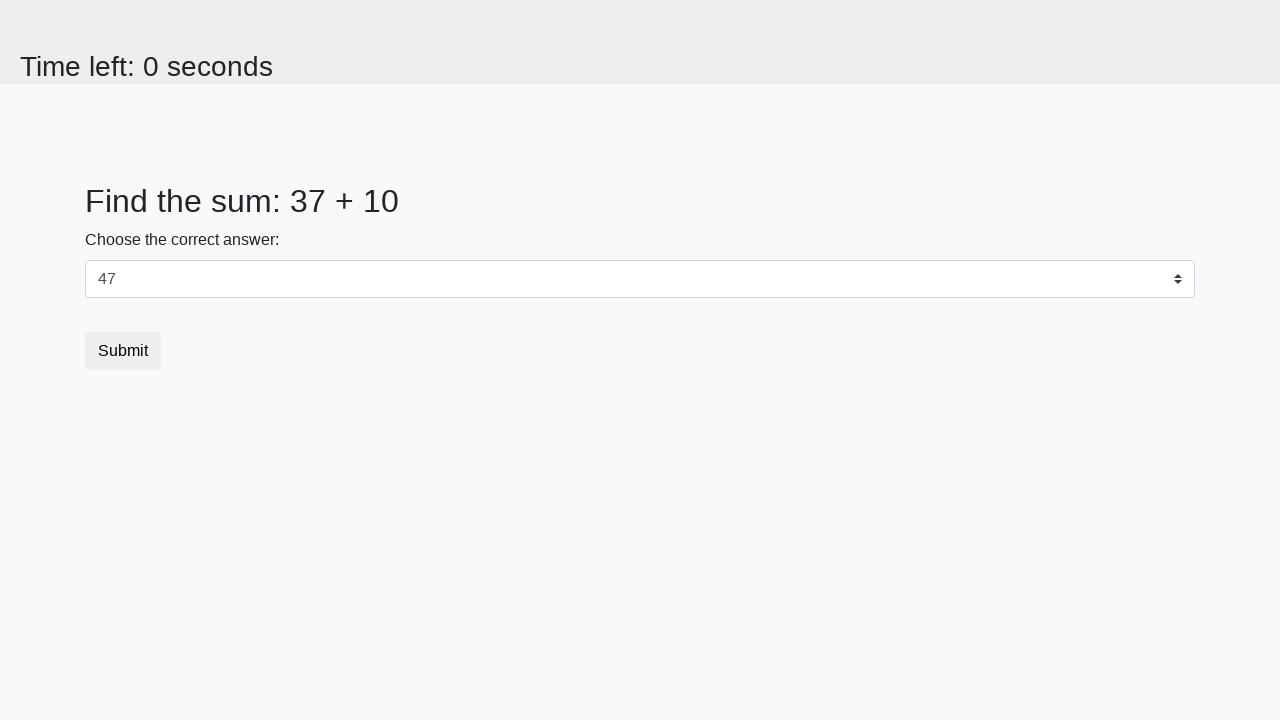

Clicked submit button at (123, 351) on button.btn
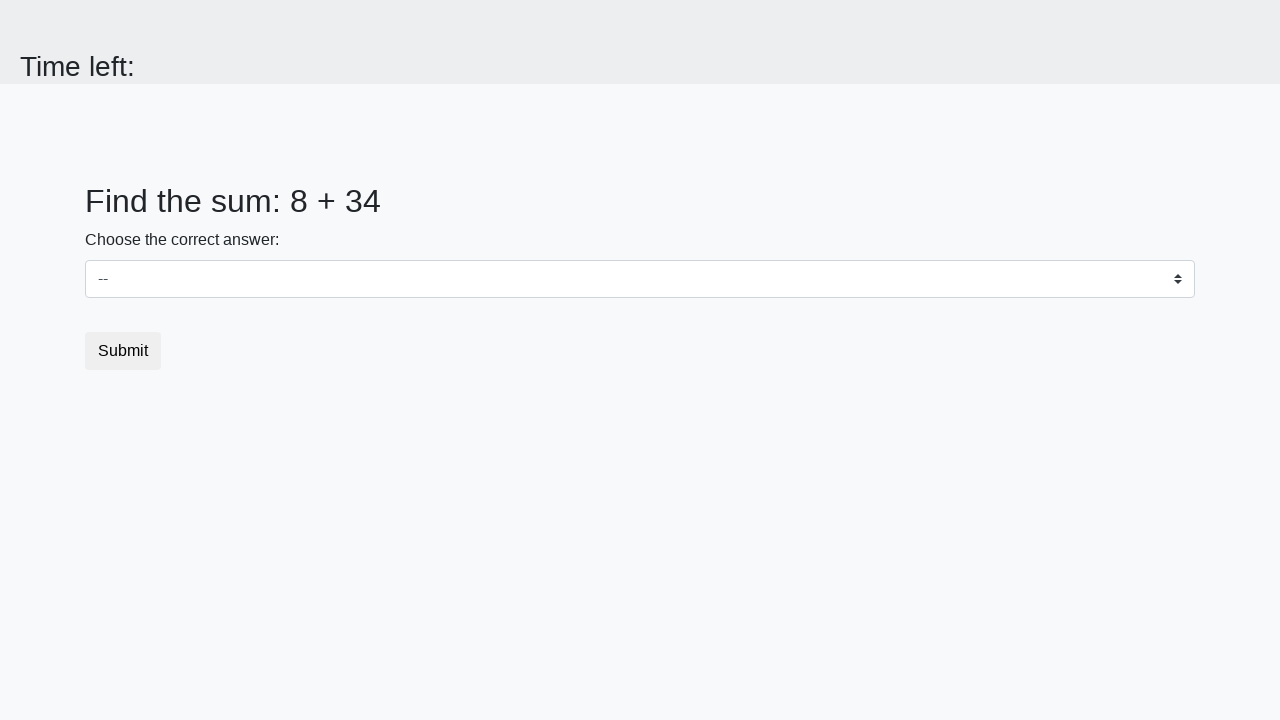

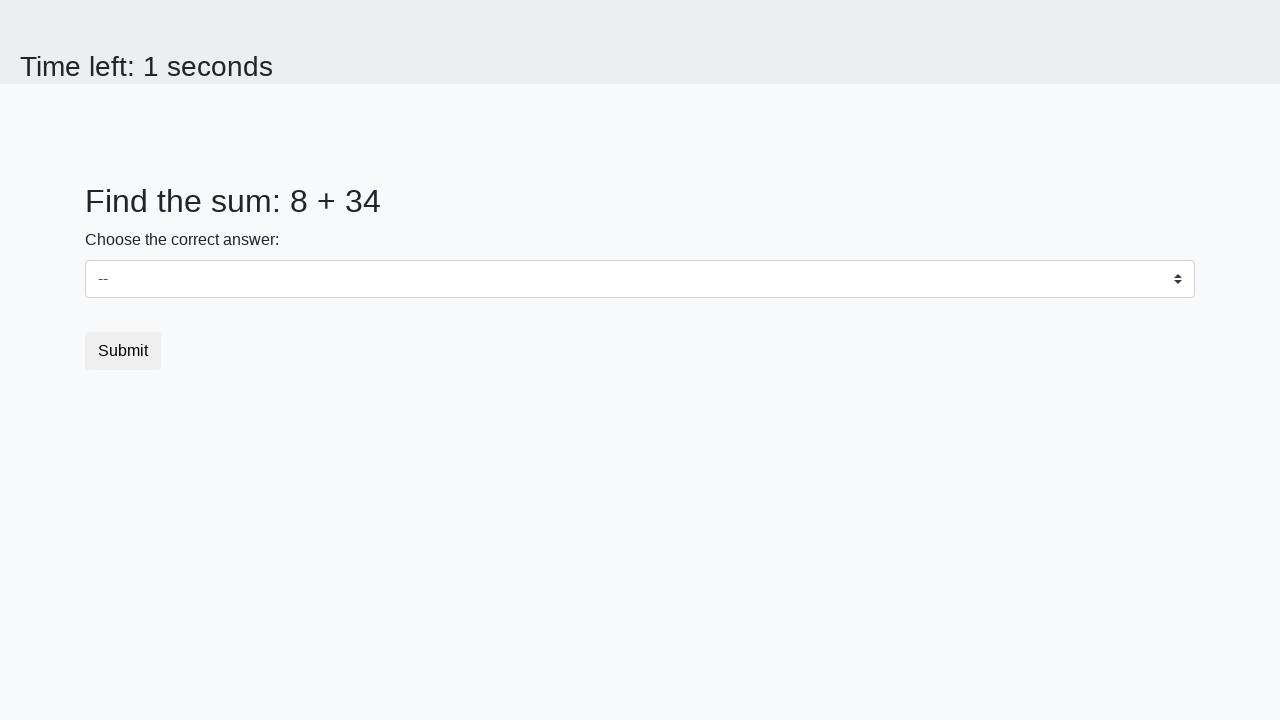